Tests JavaScript alert handling by clicking a button that triggers an alert, accepting the alert, and verifying the result message

Starting URL: https://the-internet.herokuapp.com/javascript_alerts

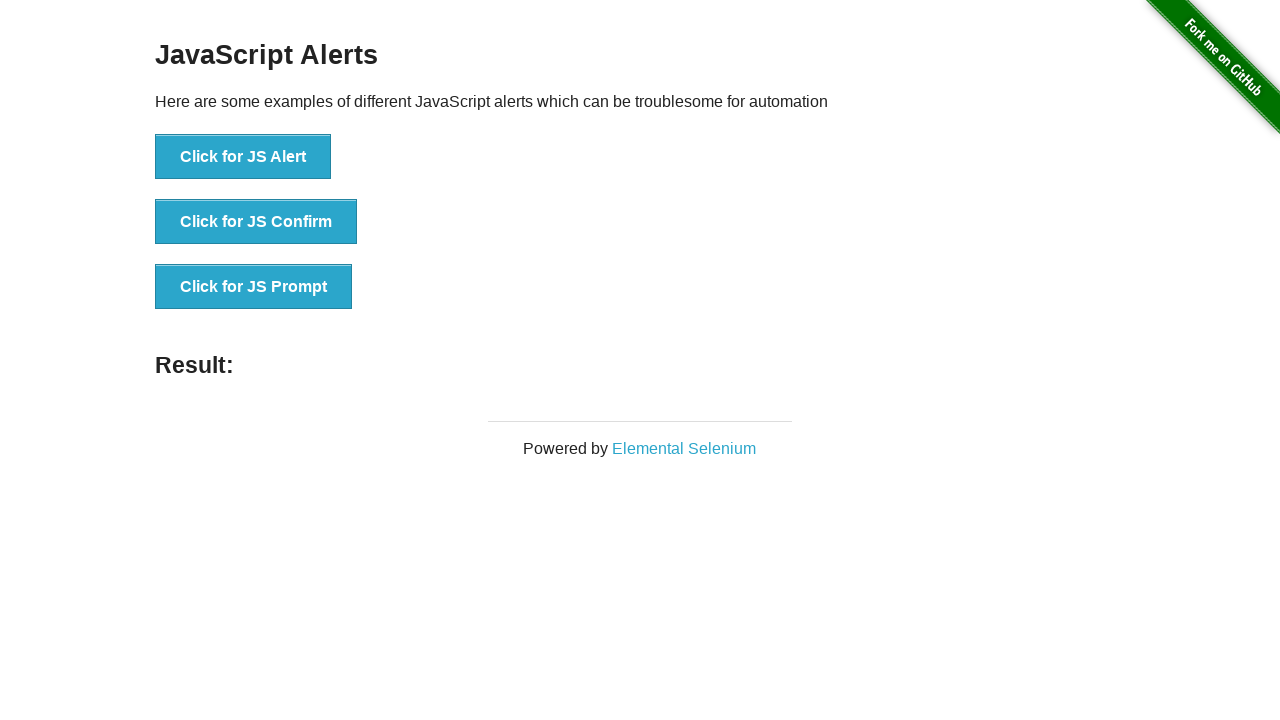

Clicked button to trigger JavaScript alert at (243, 157) on xpath=//button[text()='Click for JS Alert']
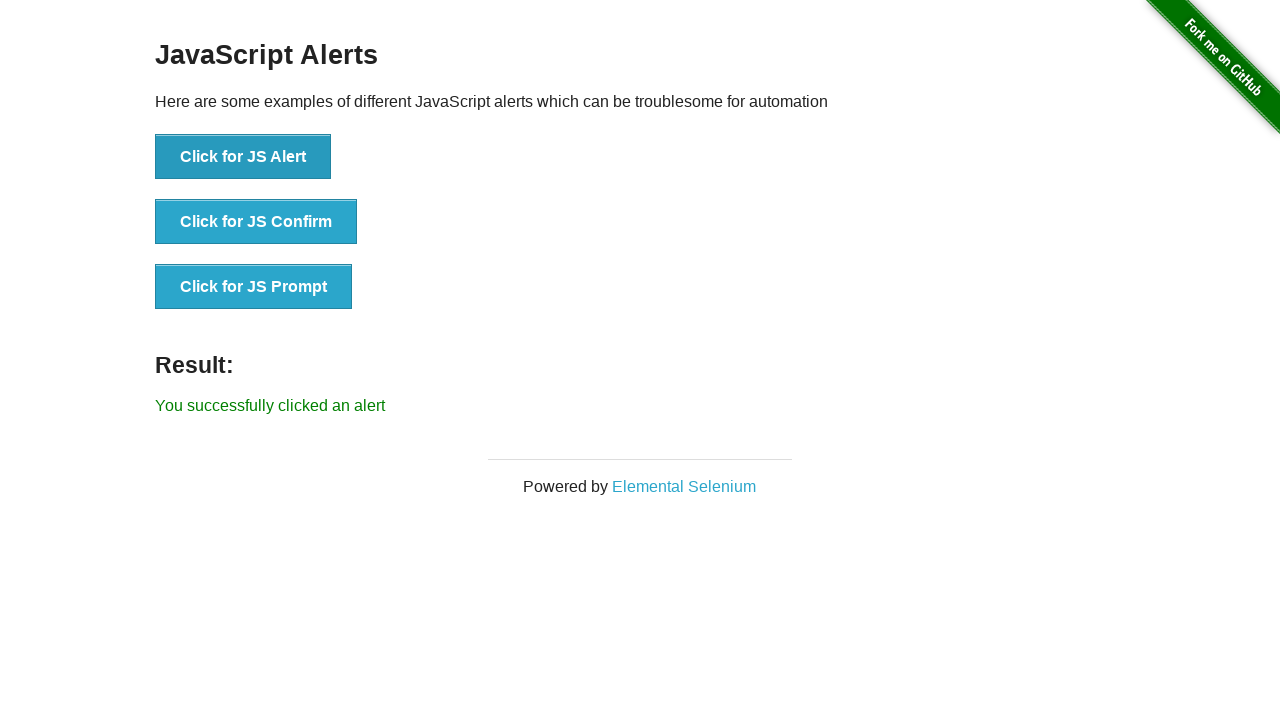

Set up dialog handler to accept alerts
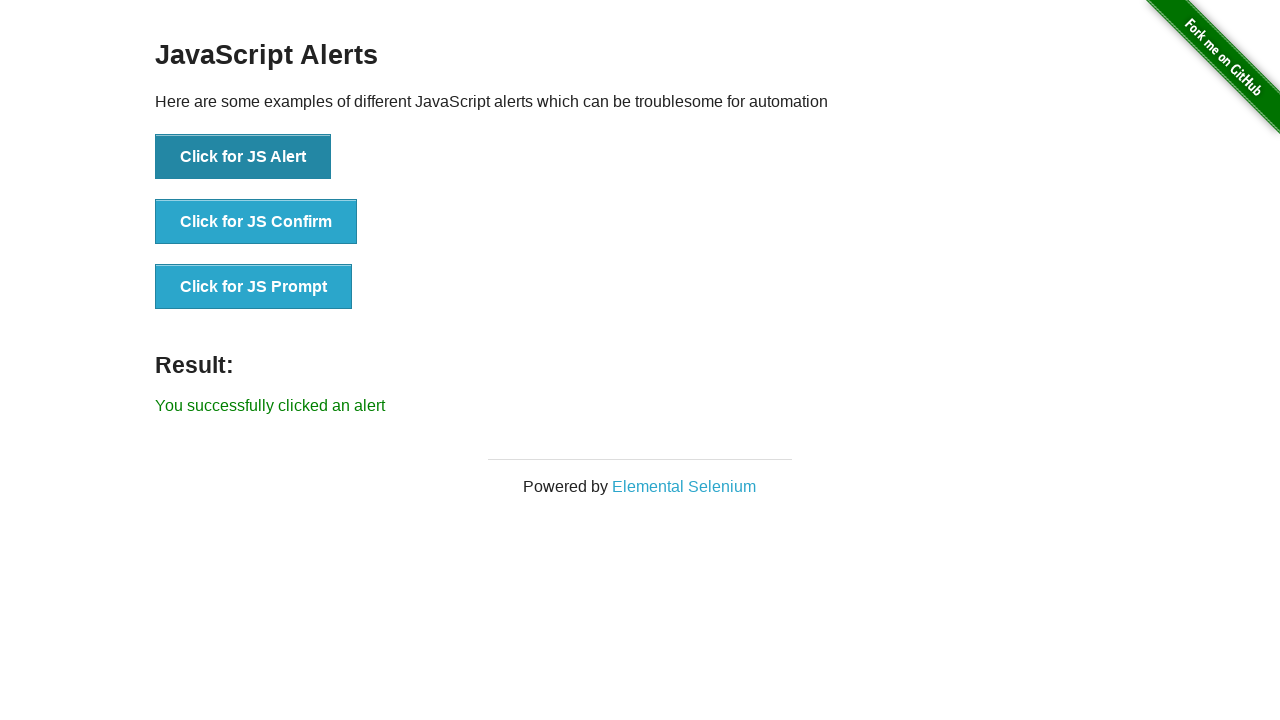

Result message appeared after accepting alert
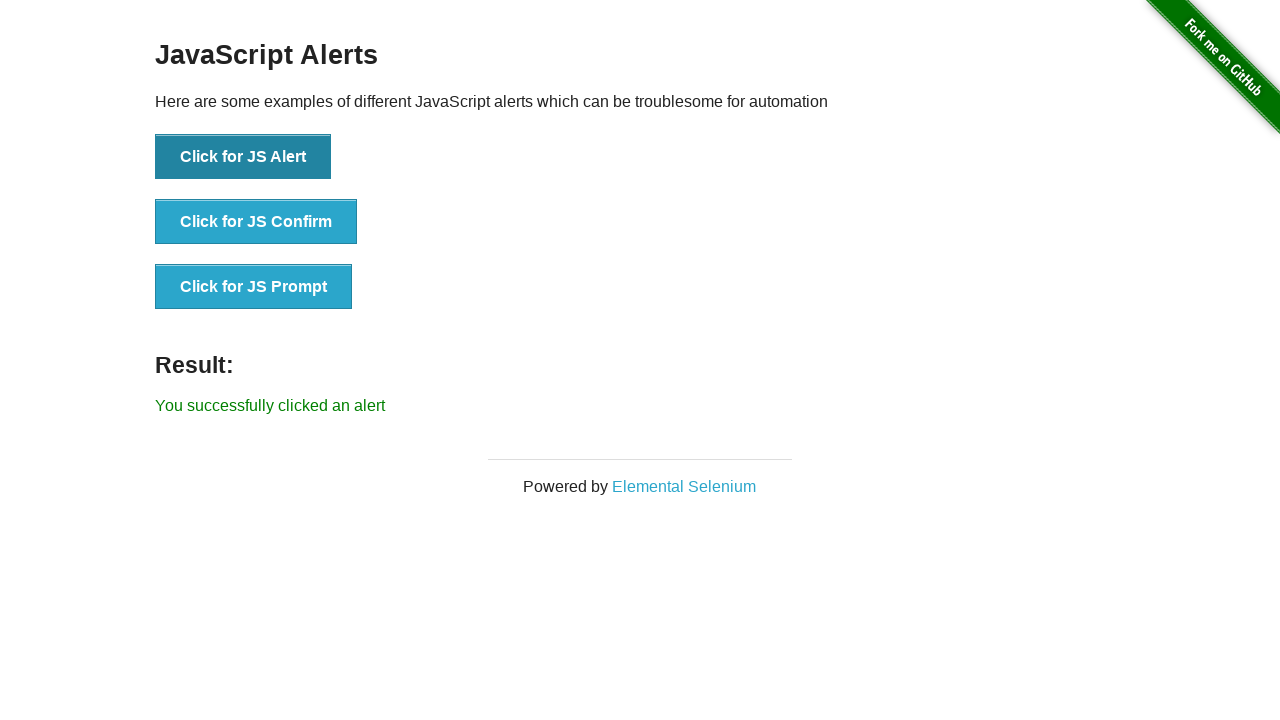

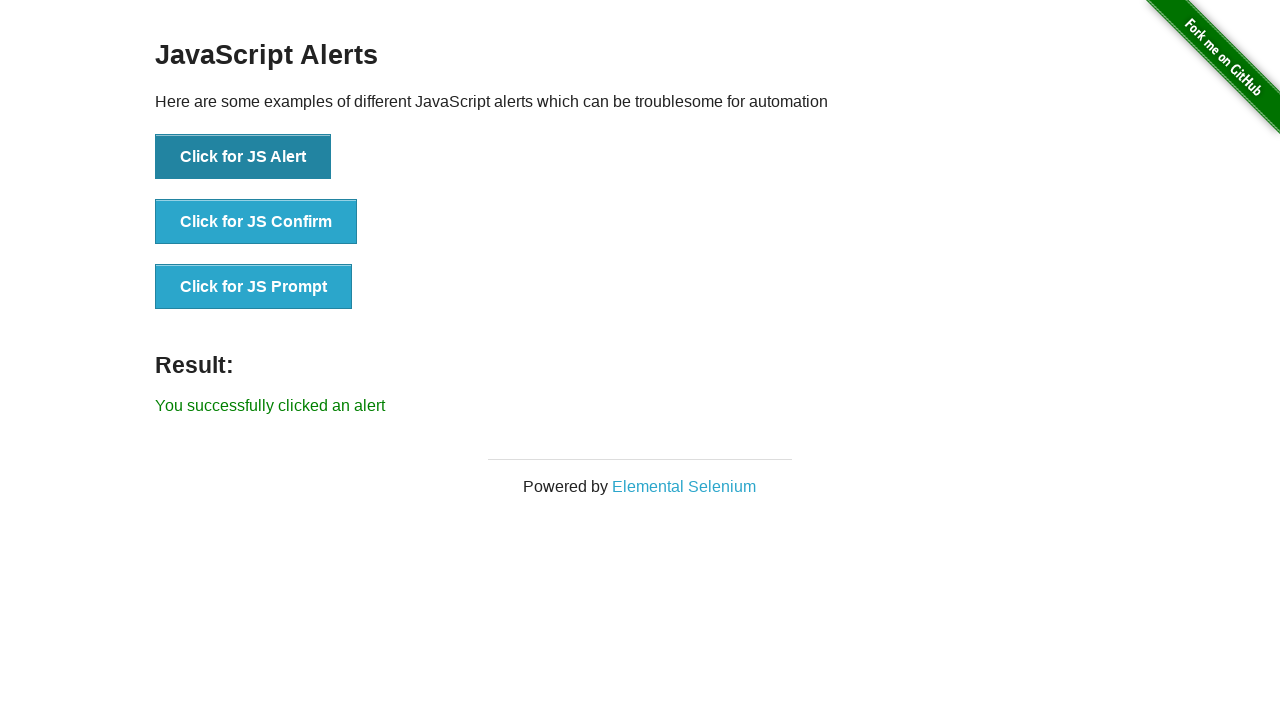